Verifies that the Email column can be sorted in ascending and descending order

Starting URL: https://practice.expandtesting.com/tables#edit

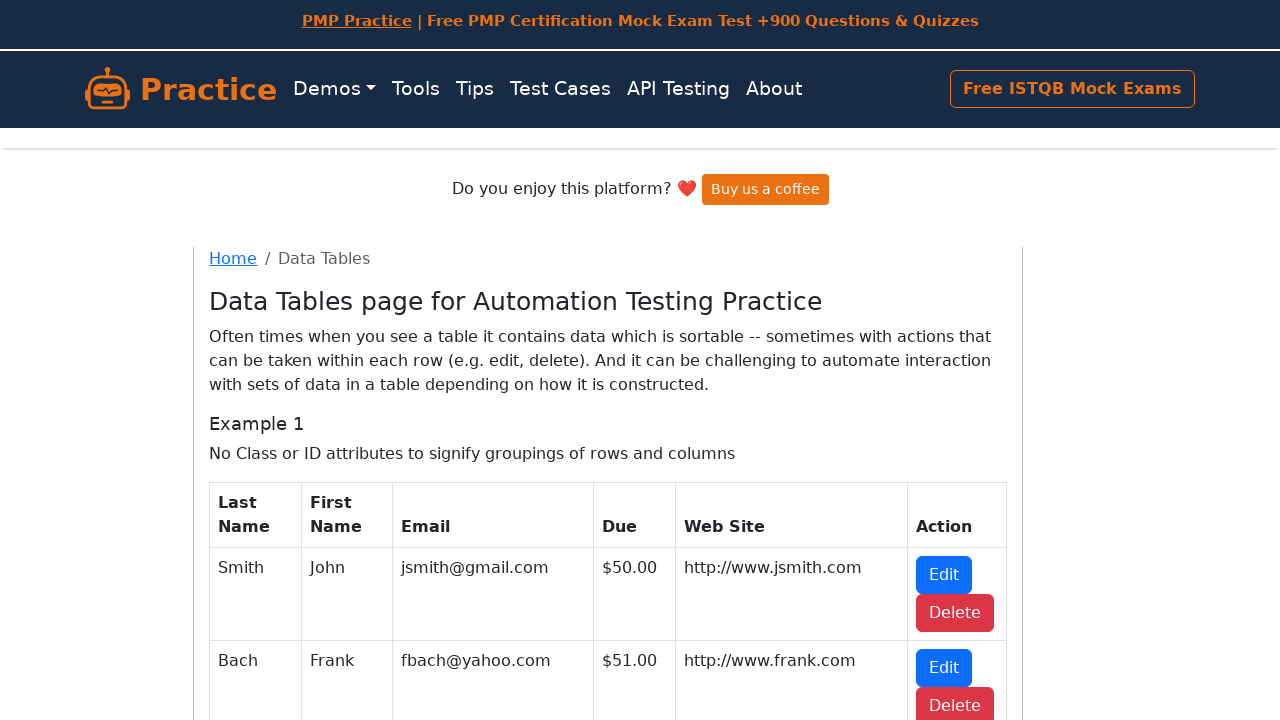

Clicked Email column header to sort ascending at (426, 400) on xpath=//th//span[@class='email']
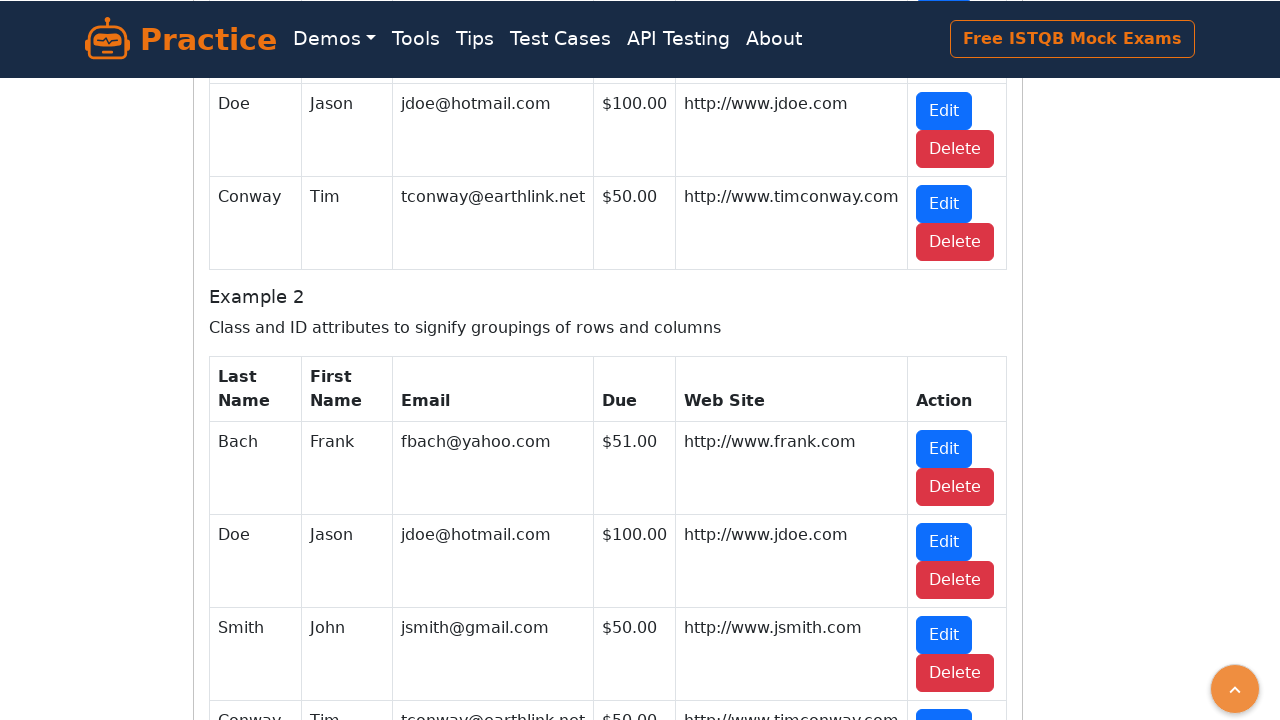

Waited for table to update after ascending sort
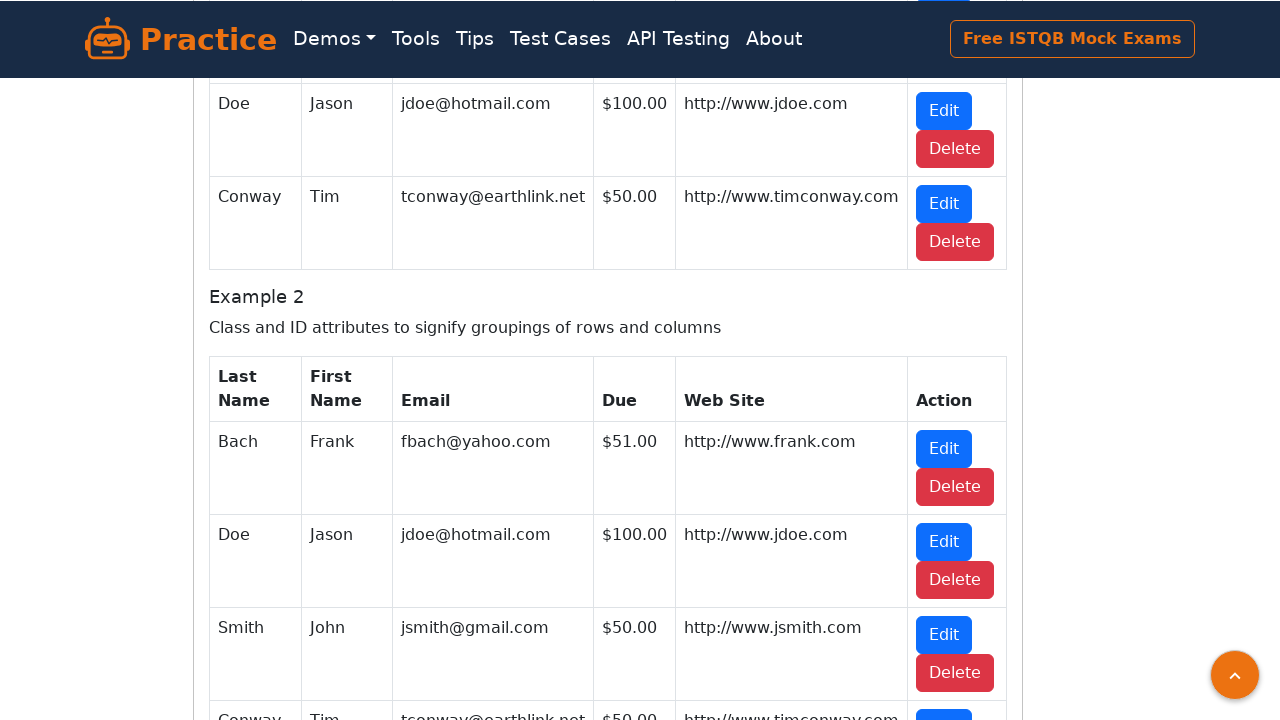

Clicked Email column header again to sort descending at (426, 400) on xpath=//th//span[@class='email']
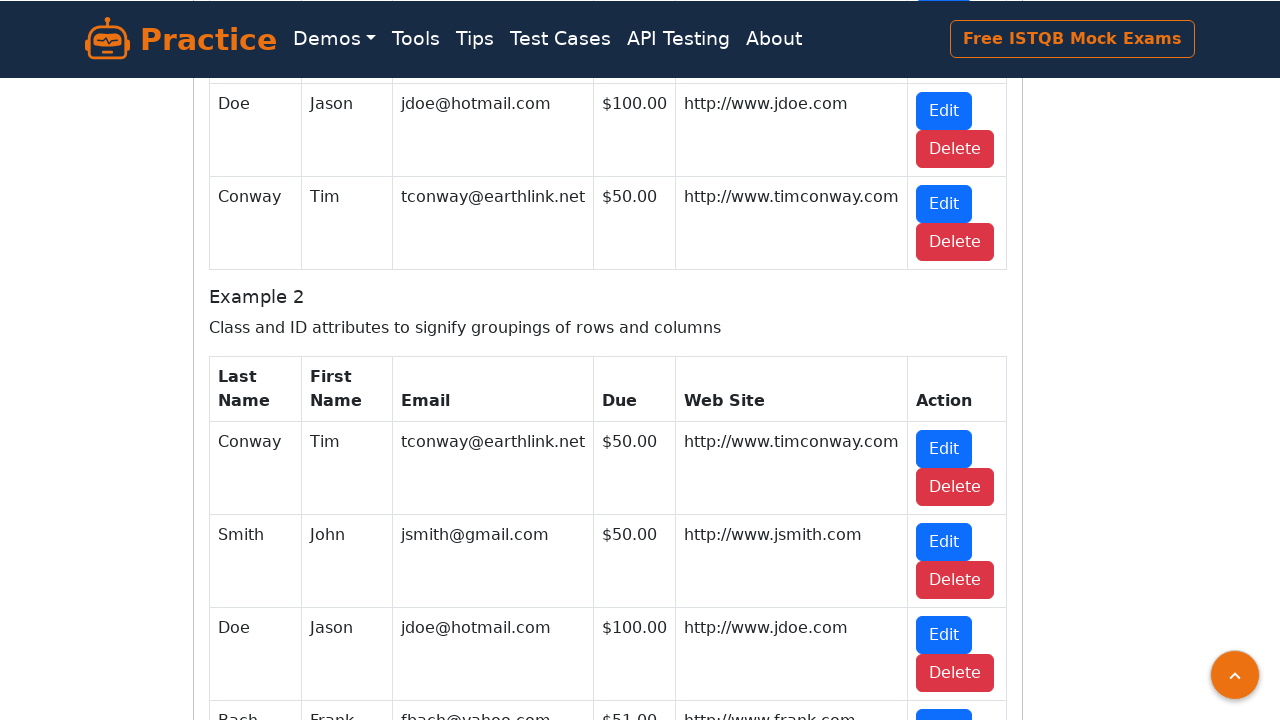

Waited for table to update after descending sort
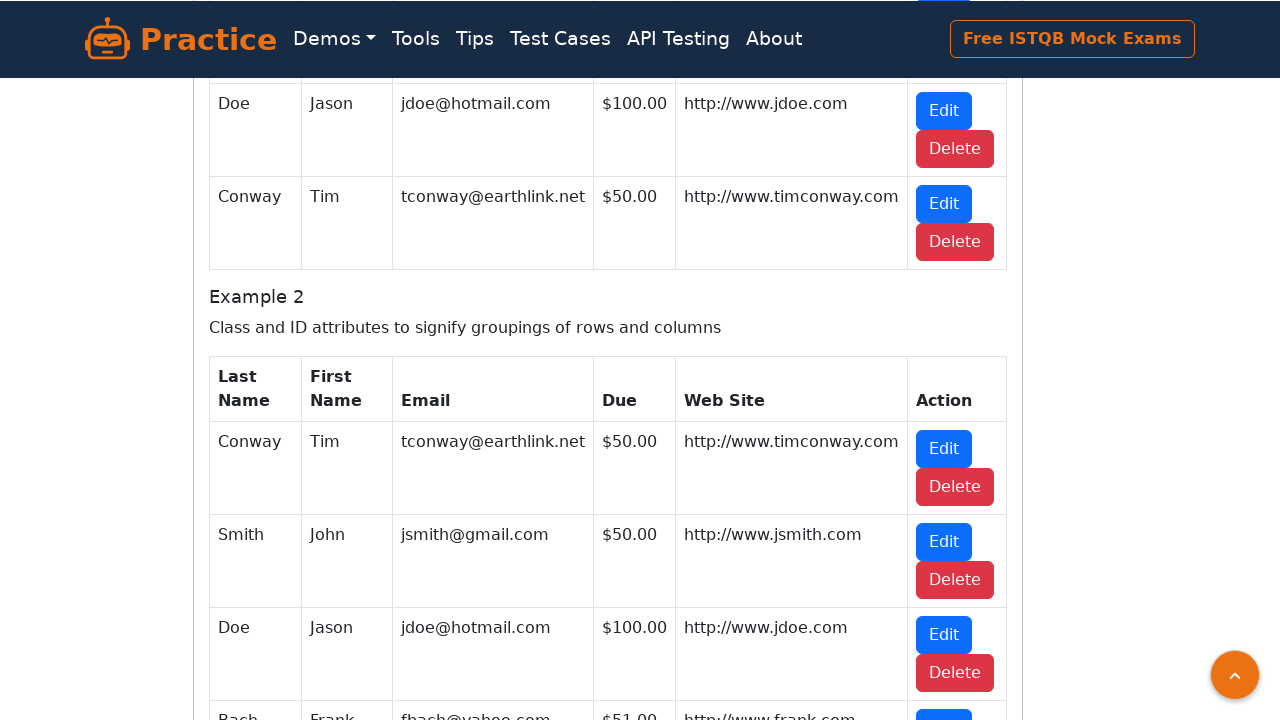

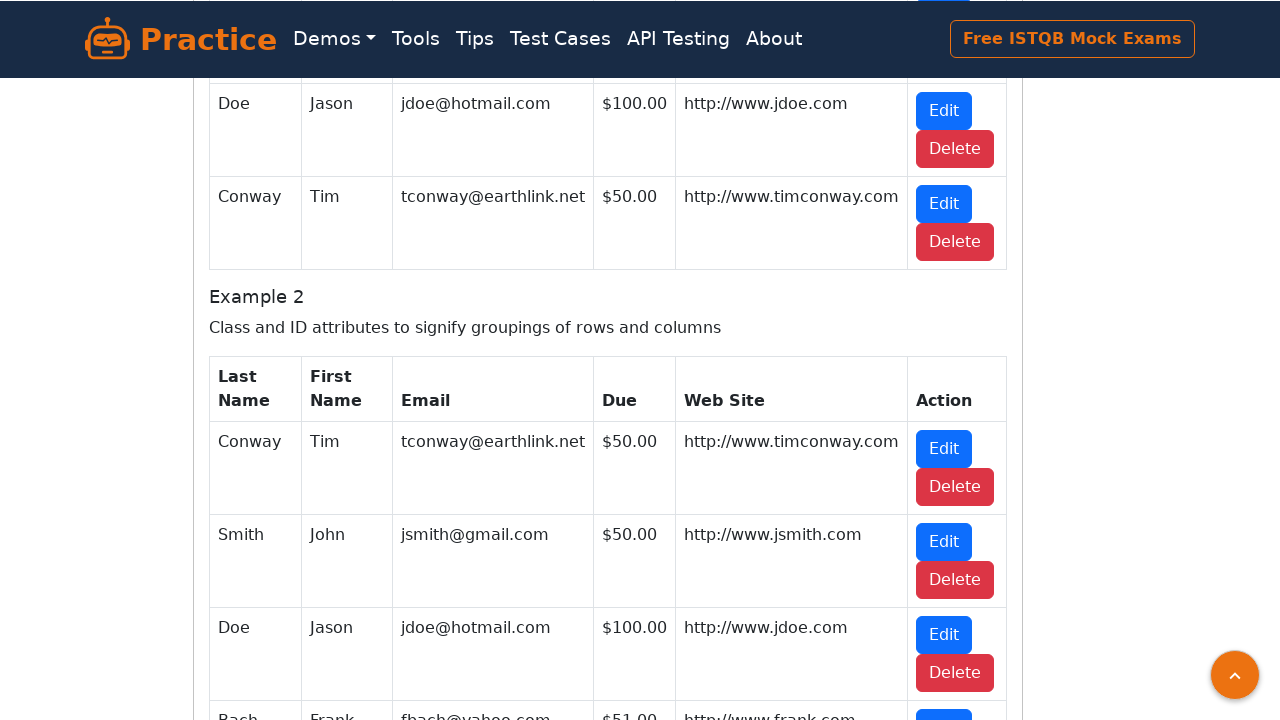